Tests JavaScript prompt alert handling by clicking a button to trigger a prompt dialog, entering text into the prompt, and accepting it.

Starting URL: https://v1.training-support.net/selenium/javascript-alerts

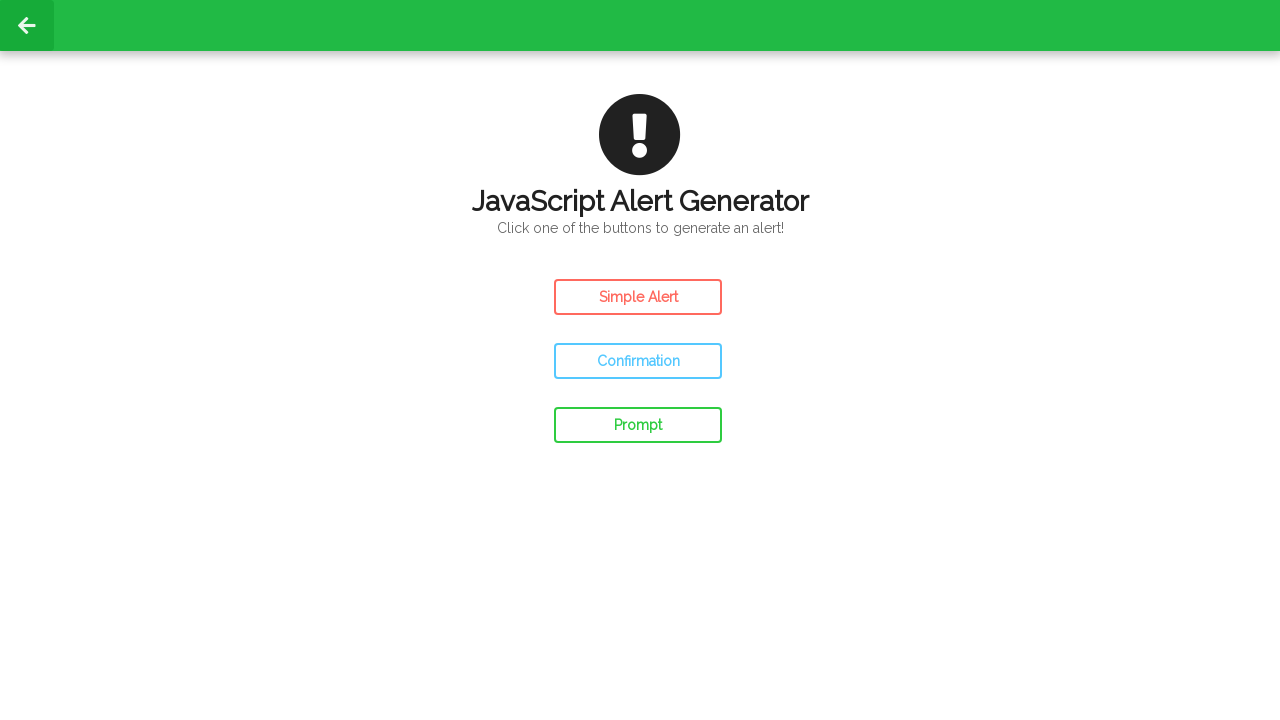

Clicked the prompt button to trigger JavaScript prompt alert at (638, 425) on #prompt
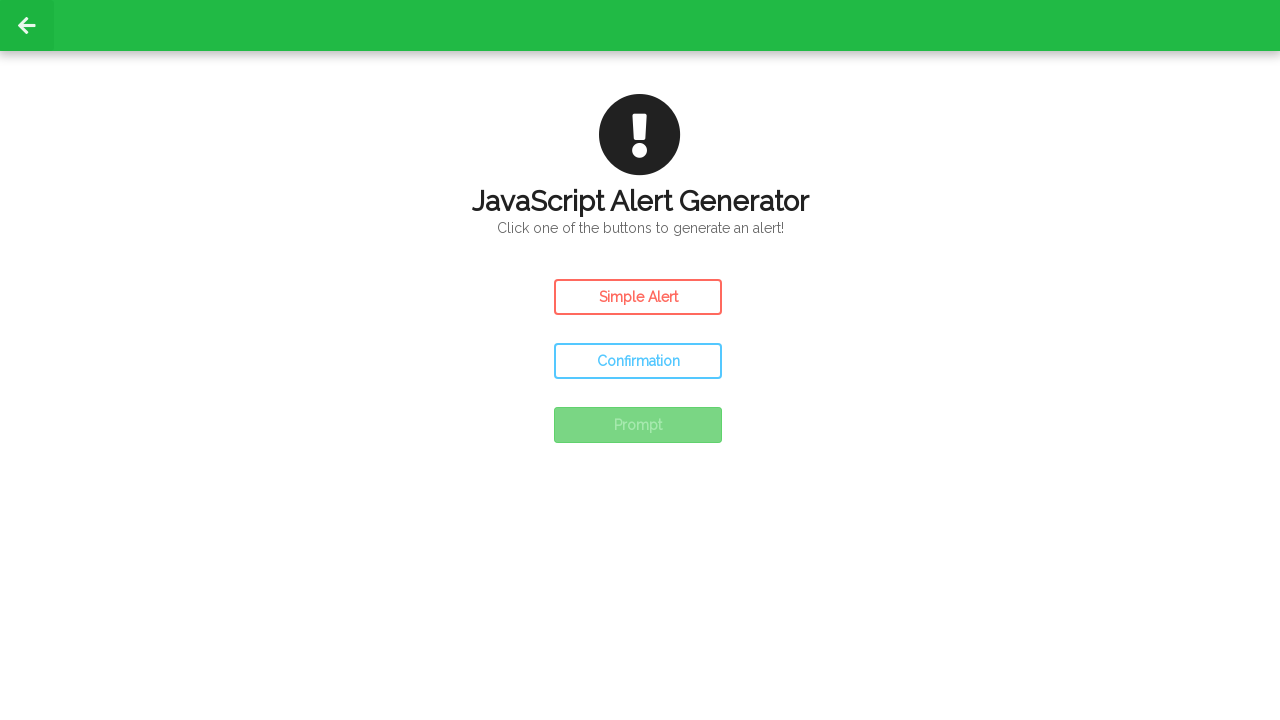

Set up dialog handler to accept prompt with text 'Python'
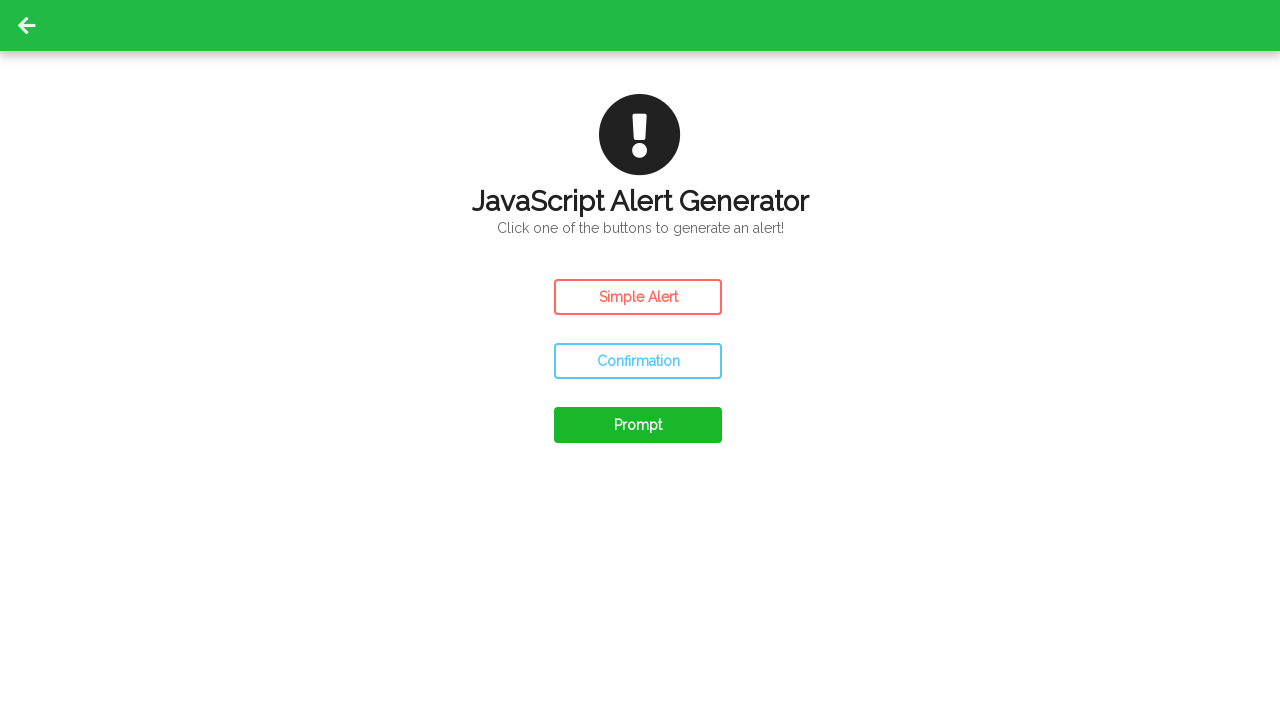

Clicked the prompt button again to trigger the alert with handler active at (638, 425) on #prompt
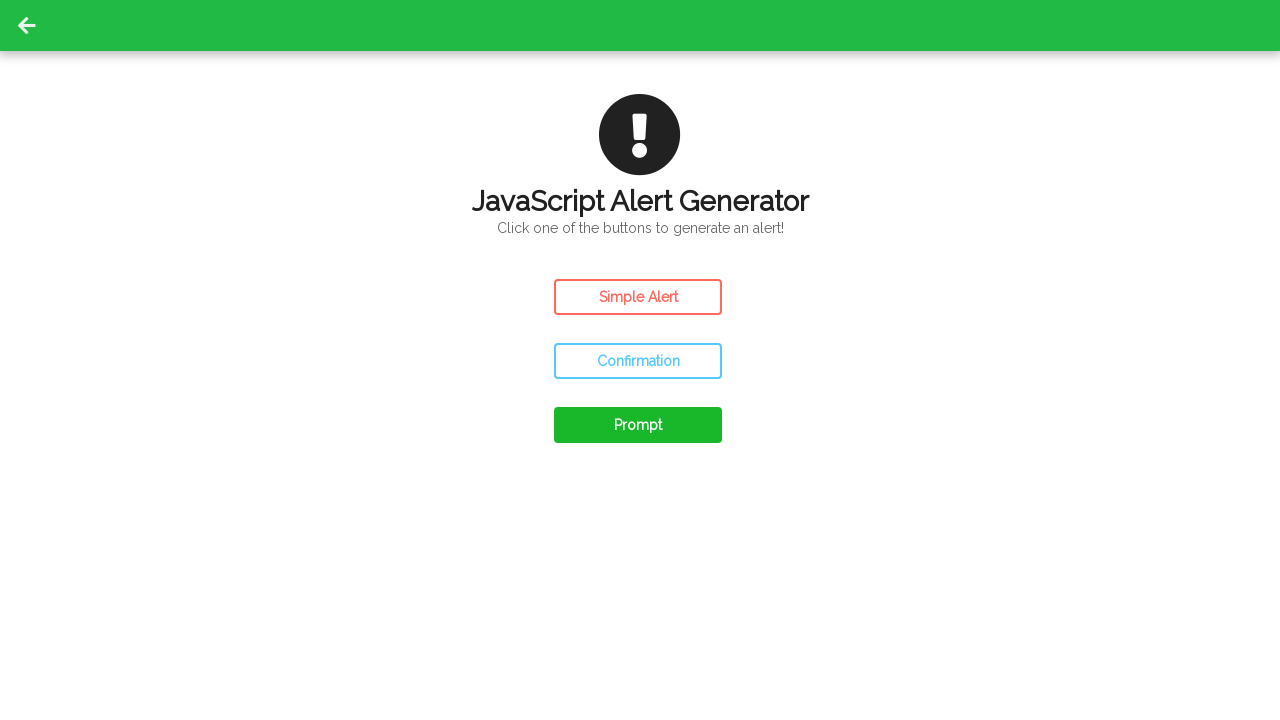

Waited 500ms for dialog interaction to complete
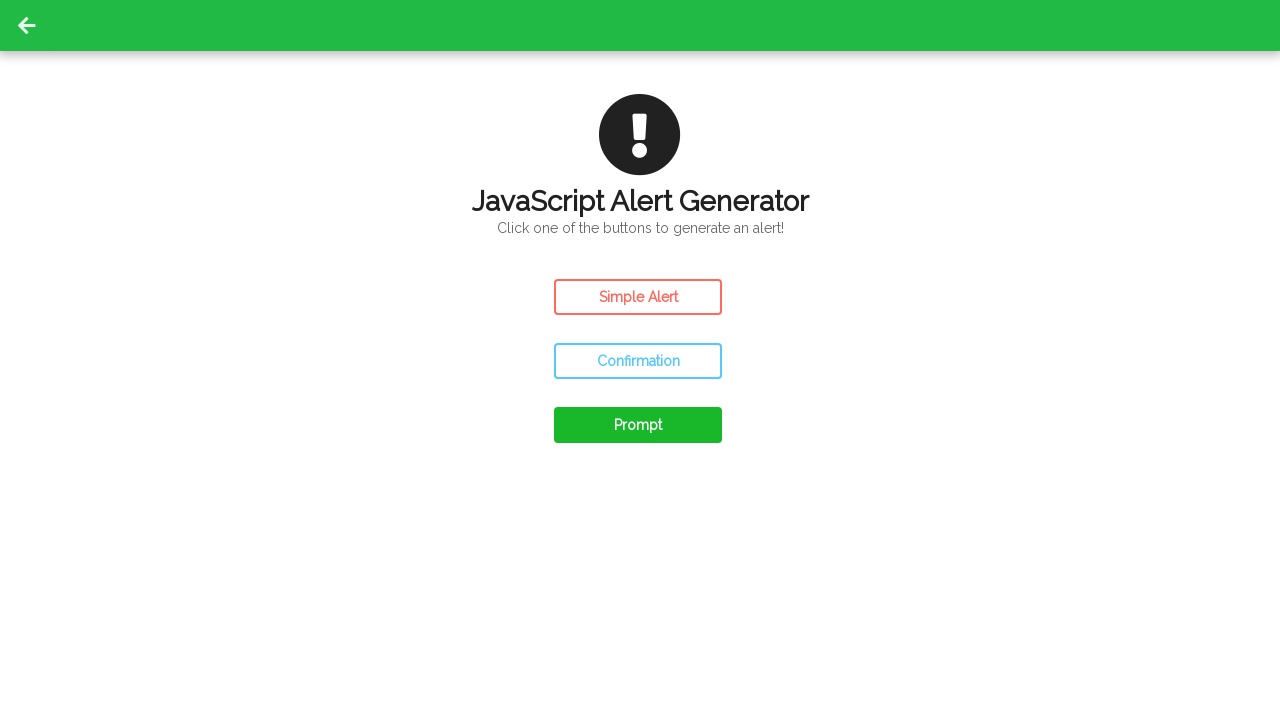

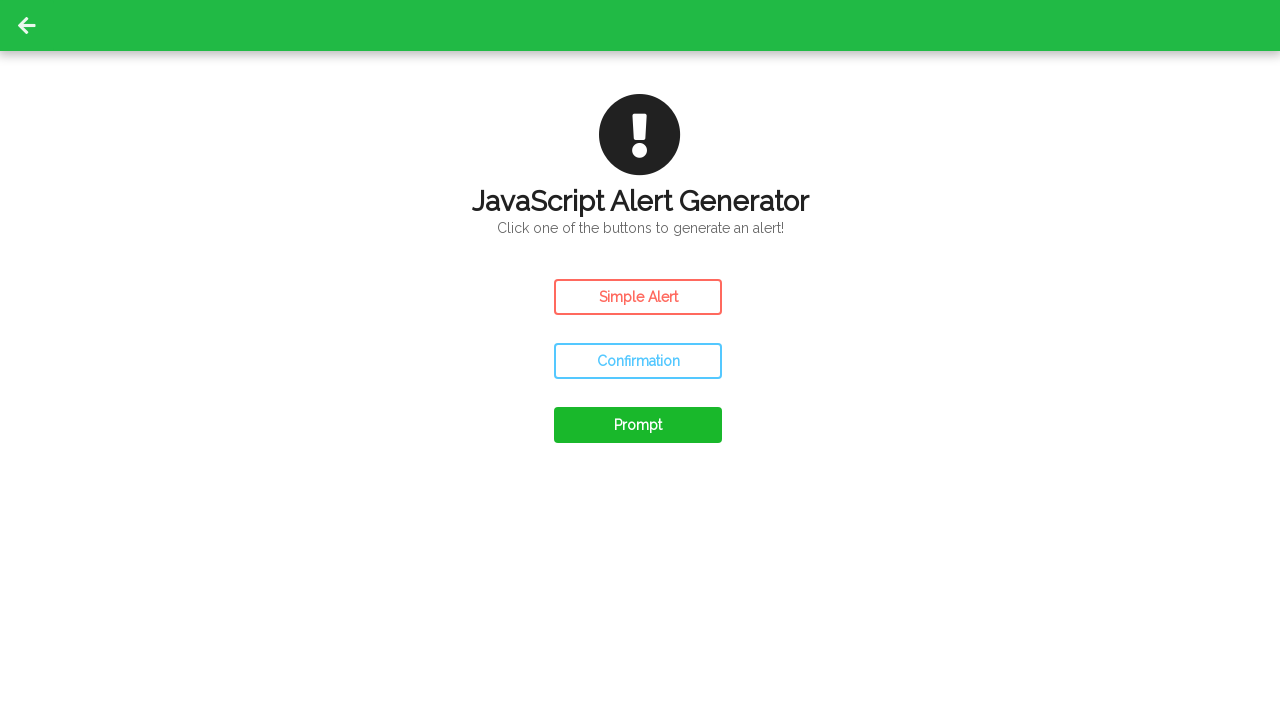